Verifies that an element with name "viewport" is enabled on the alerts page

Starting URL: https://alerts.in.ua/

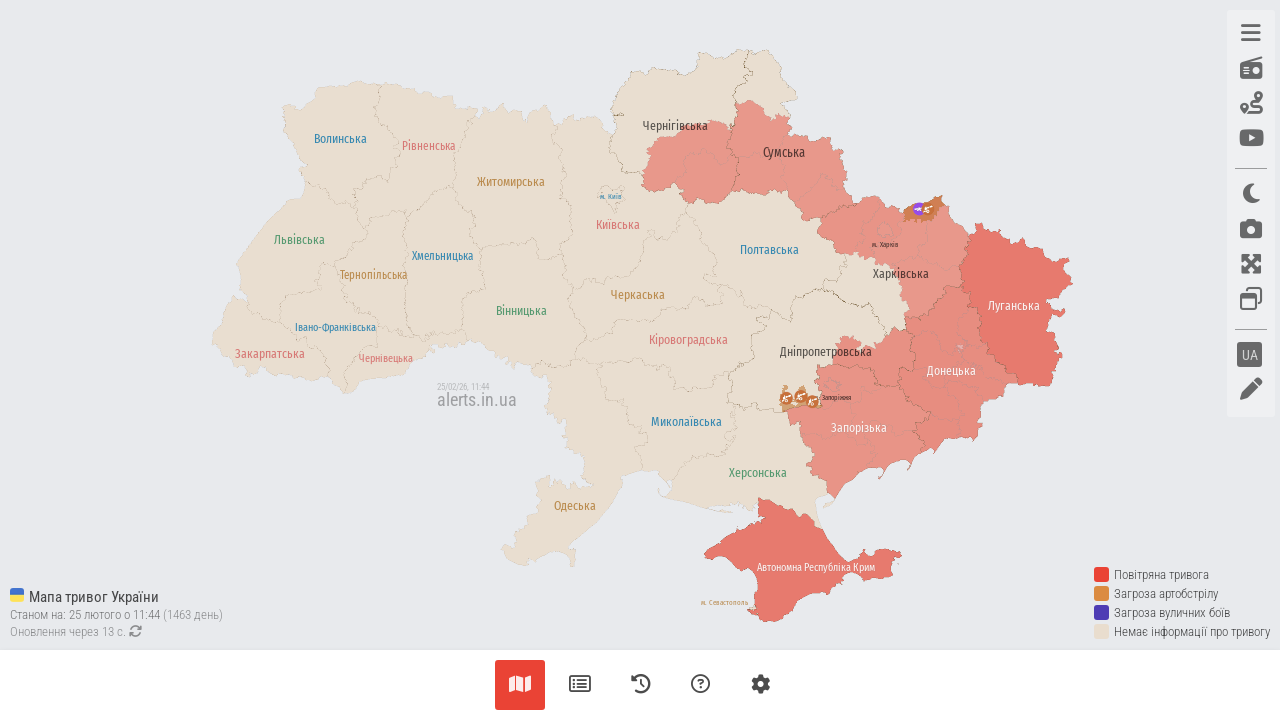

Navigated to alerts.in.ua
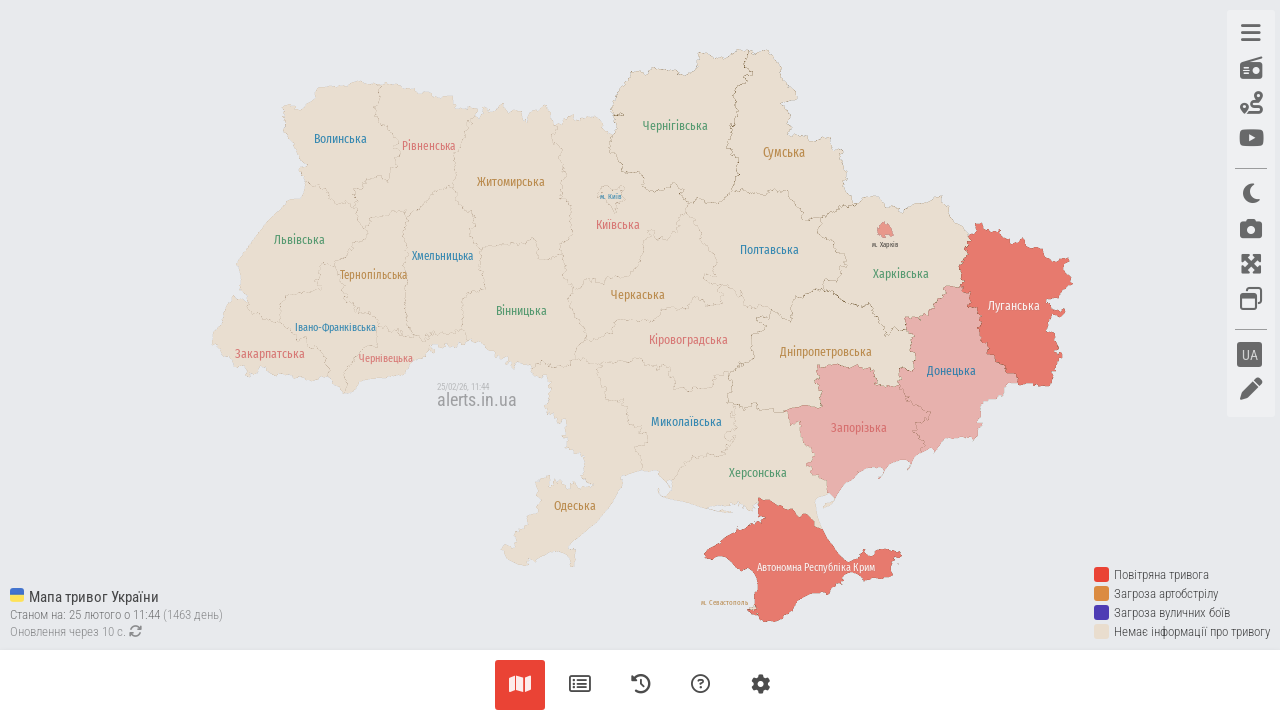

Located viewport element by name attribute
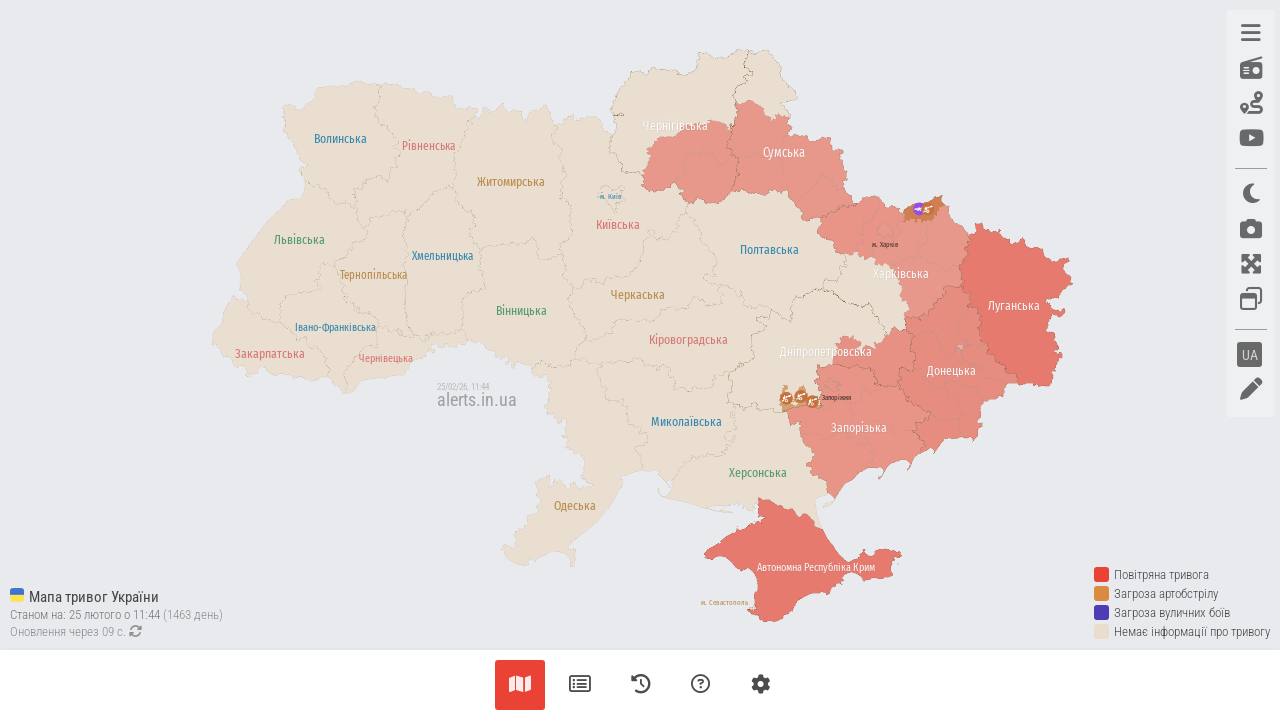

Verified that viewport element is enabled
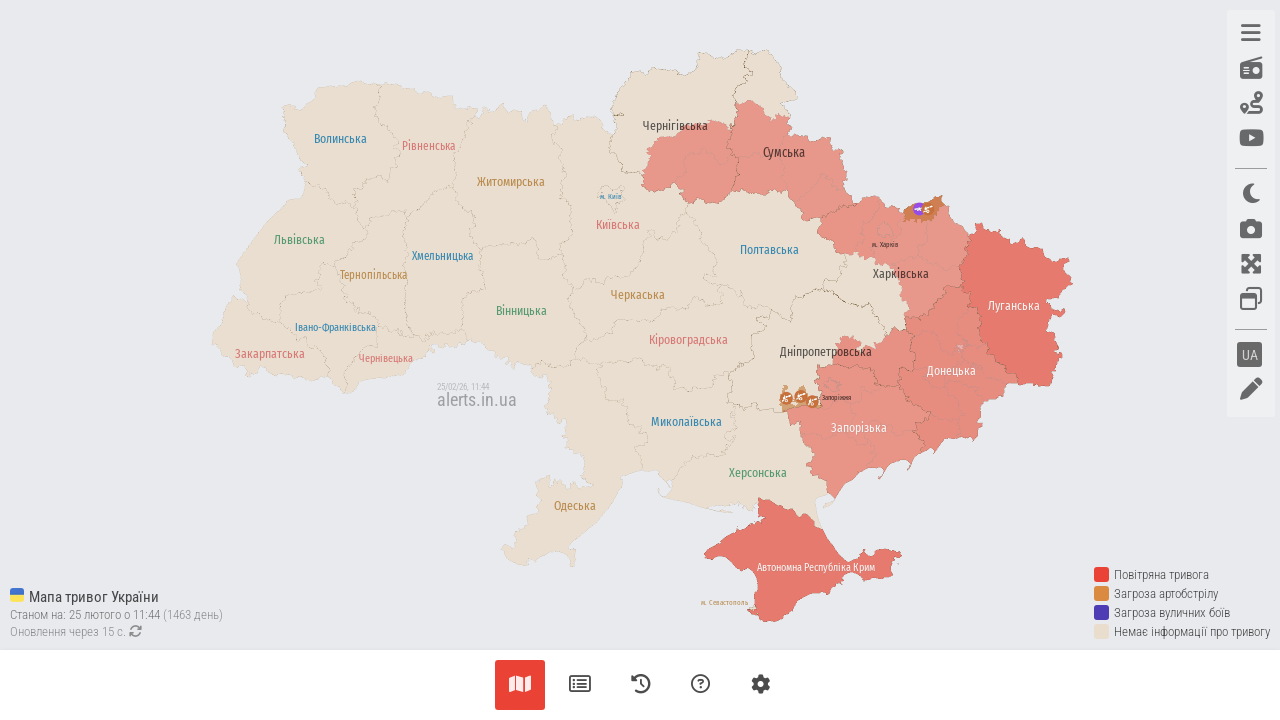

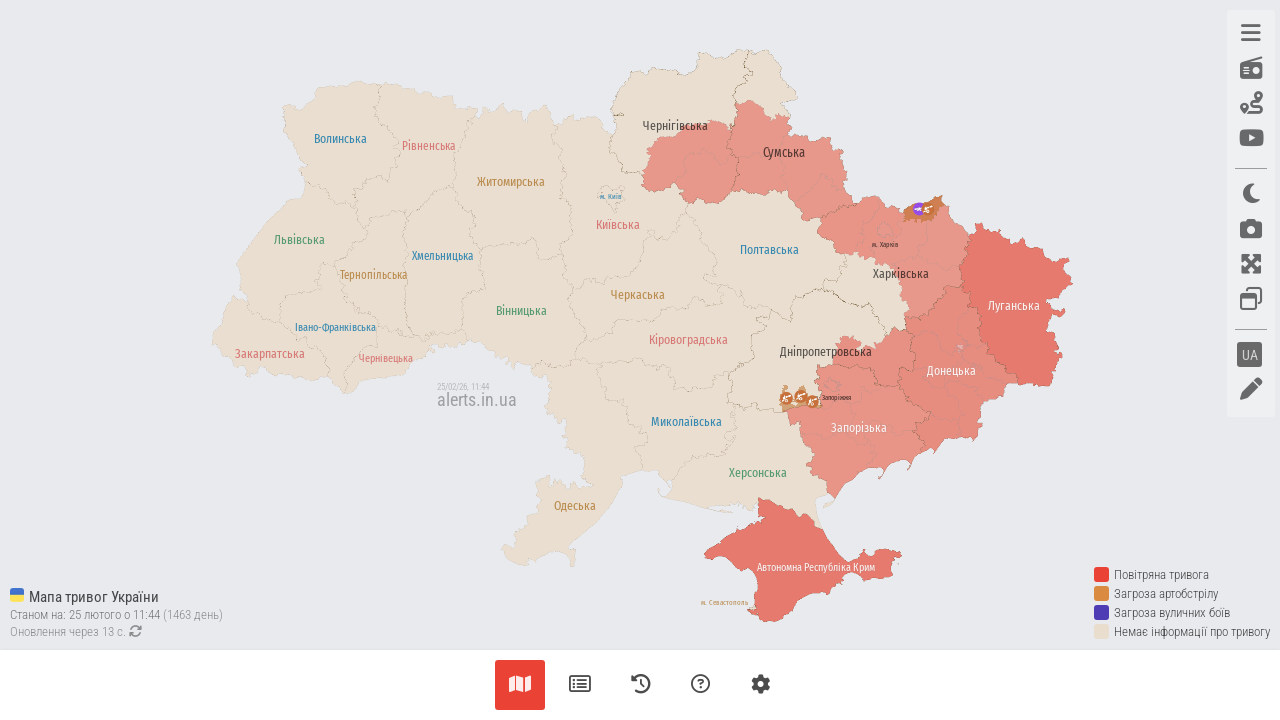